Tests filter navigation by clicking Active, Completed, and All links and using browser back button

Starting URL: https://demo.playwright.dev/todomvc

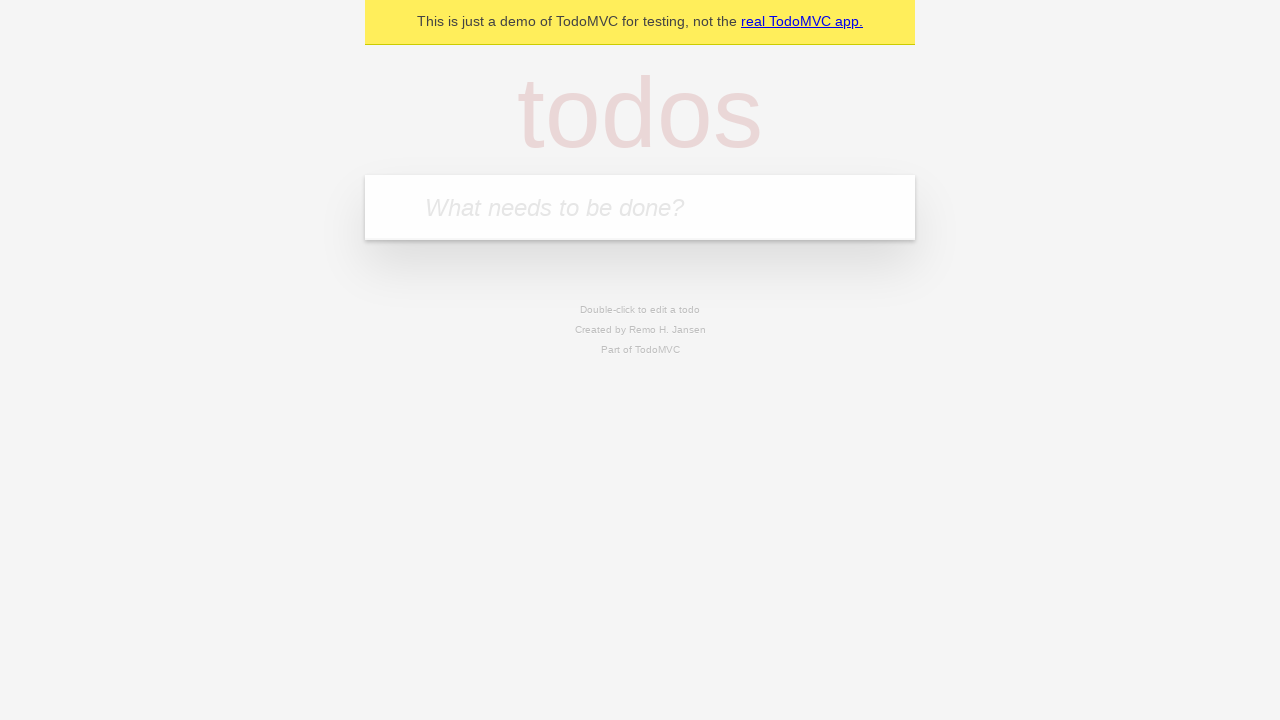

Filled todo input with 'buy some cheese' on internal:attr=[placeholder="What needs to be done?"i]
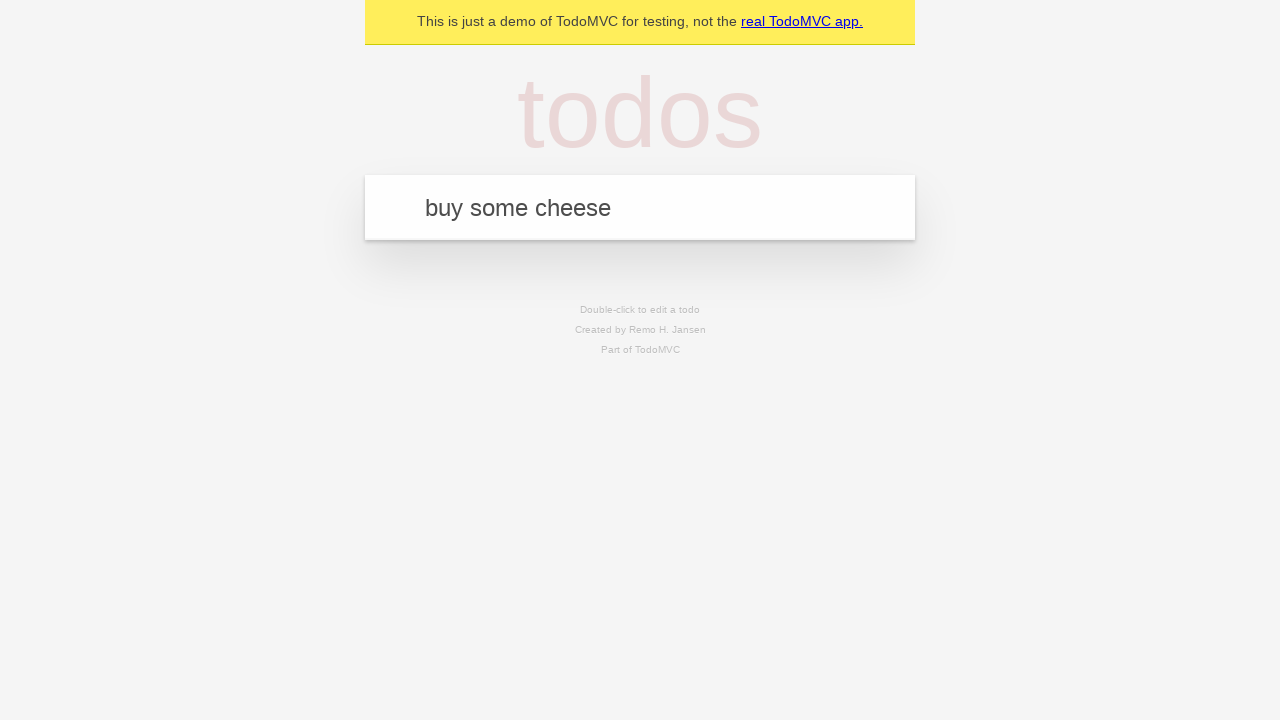

Pressed Enter to add first todo on internal:attr=[placeholder="What needs to be done?"i]
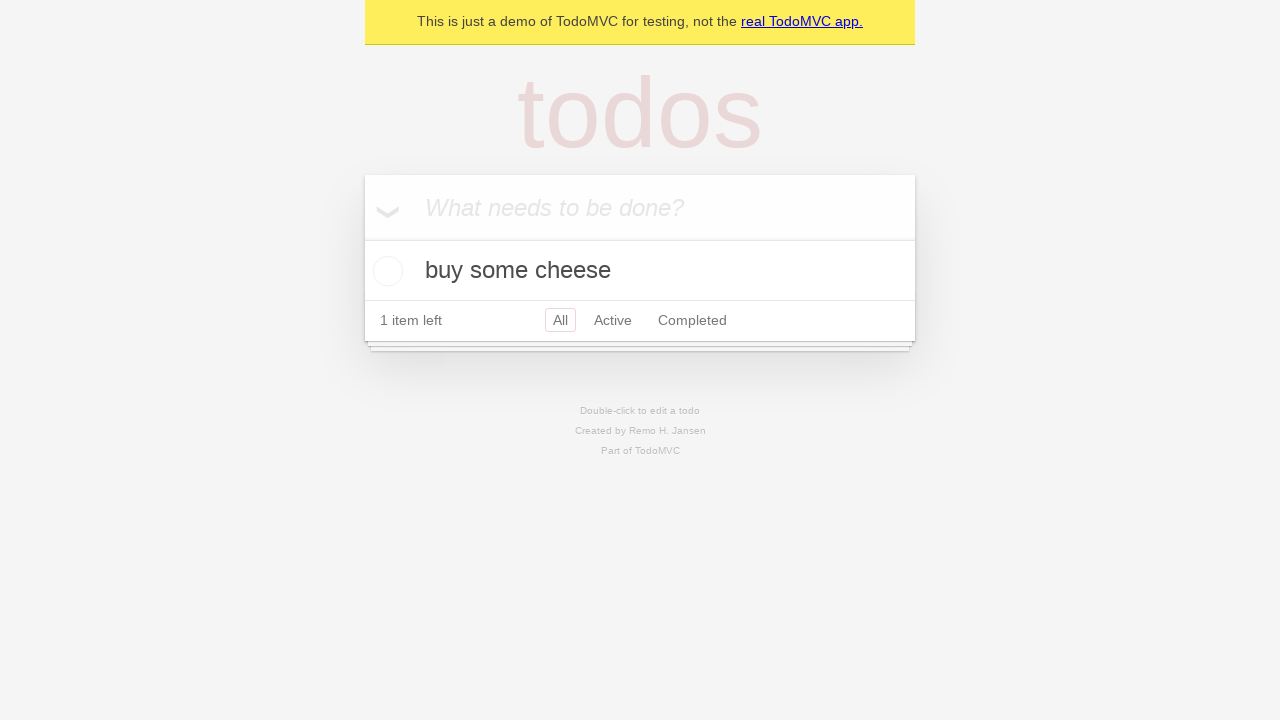

Filled todo input with 'feed the cat' on internal:attr=[placeholder="What needs to be done?"i]
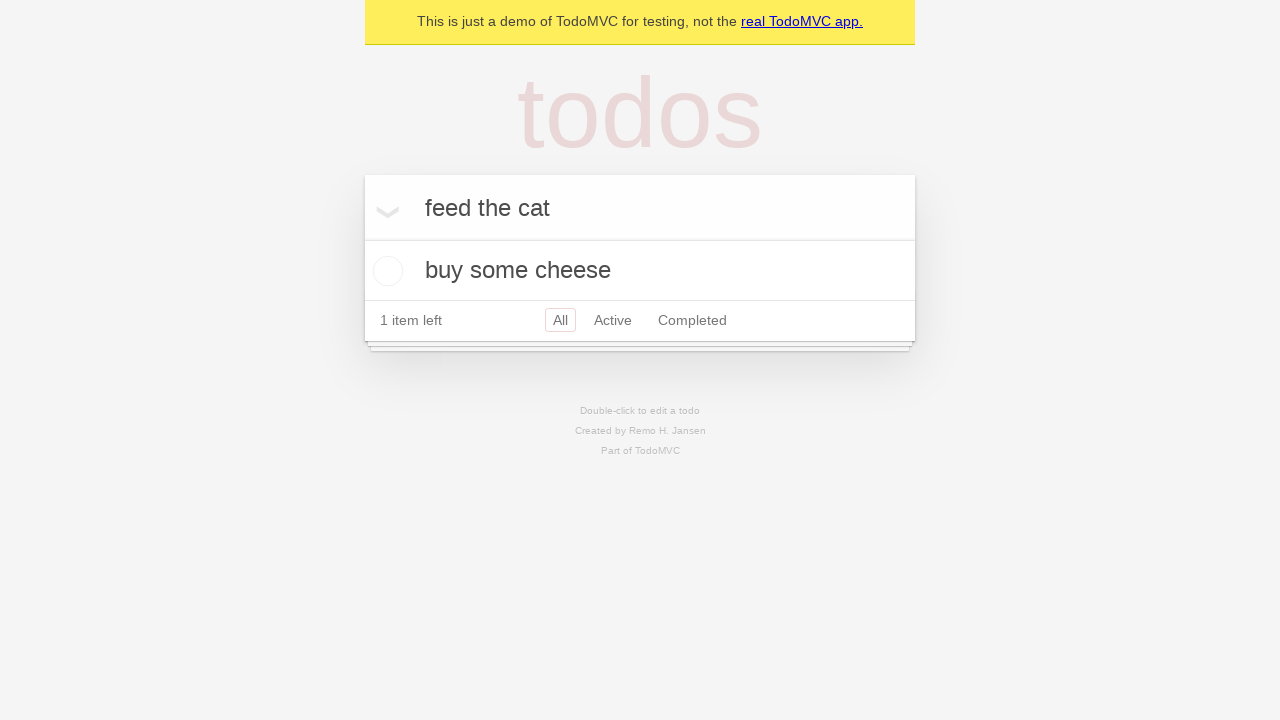

Pressed Enter to add second todo on internal:attr=[placeholder="What needs to be done?"i]
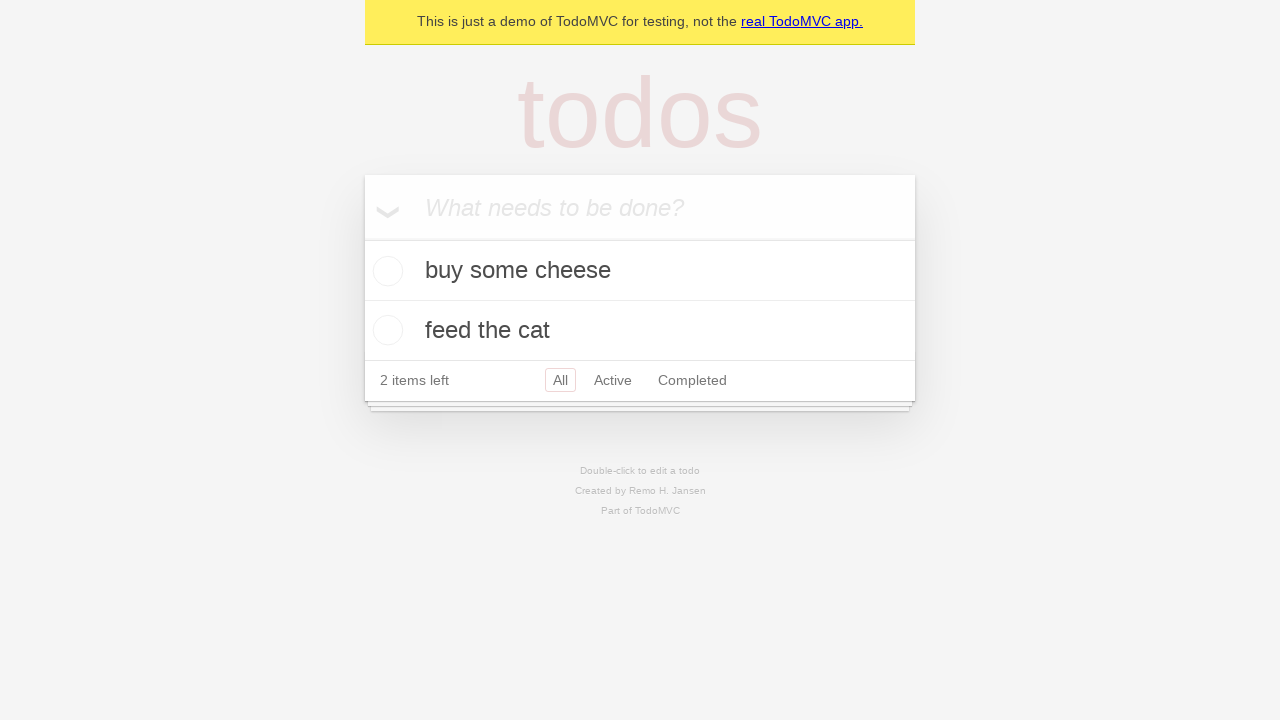

Filled todo input with 'book a doctors appointment' on internal:attr=[placeholder="What needs to be done?"i]
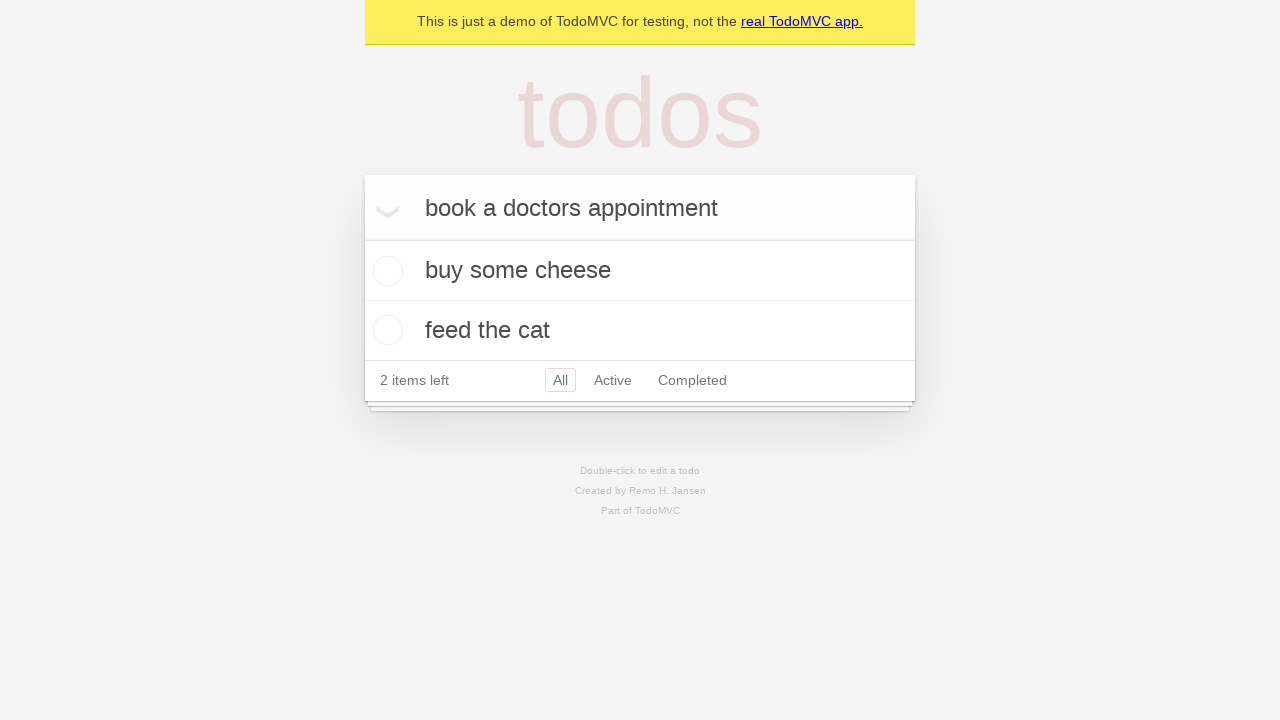

Pressed Enter to add third todo on internal:attr=[placeholder="What needs to be done?"i]
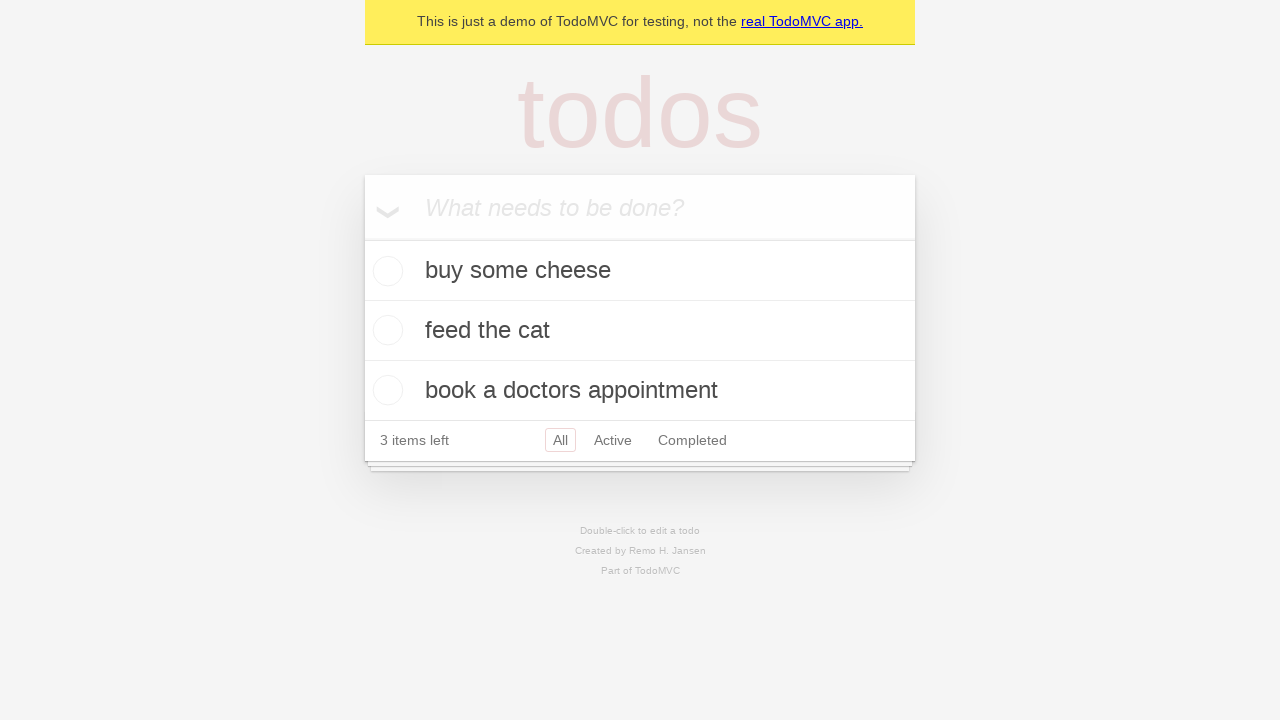

Clicked Active filter link at (613, 440) on internal:role=link[name="Active"i]
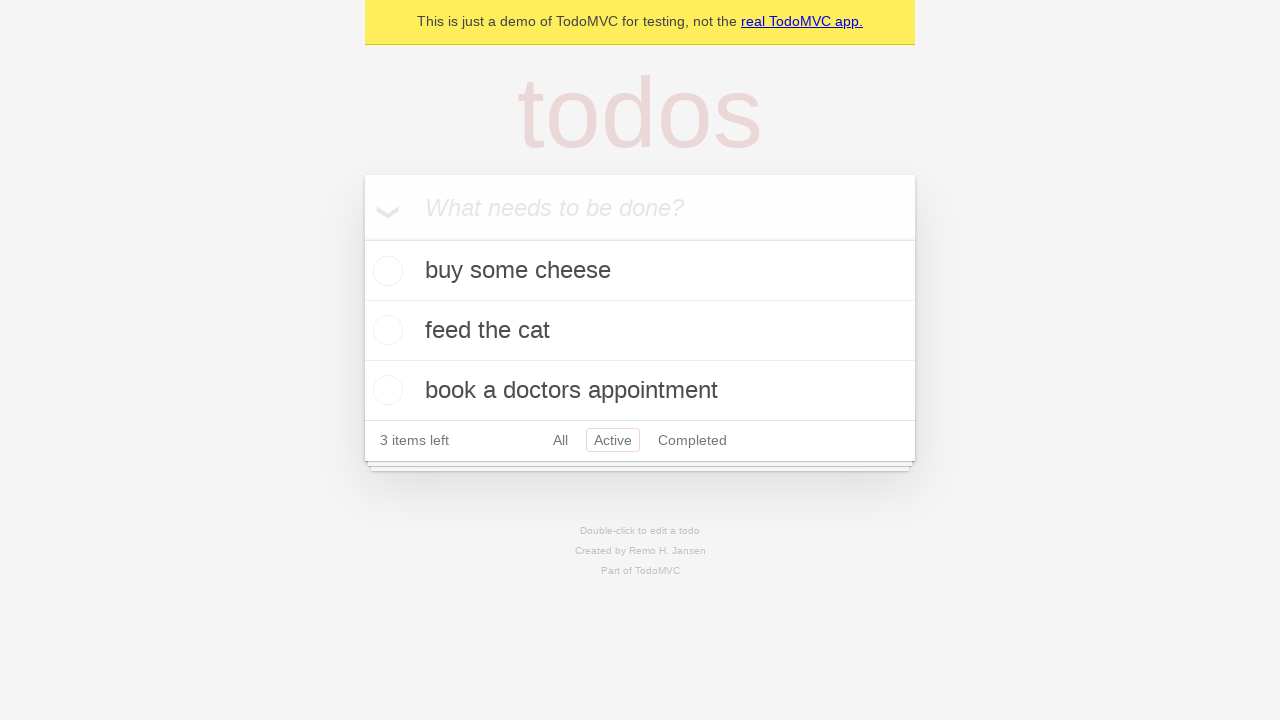

Clicked Completed filter link at (692, 440) on internal:role=link[name="Completed"i]
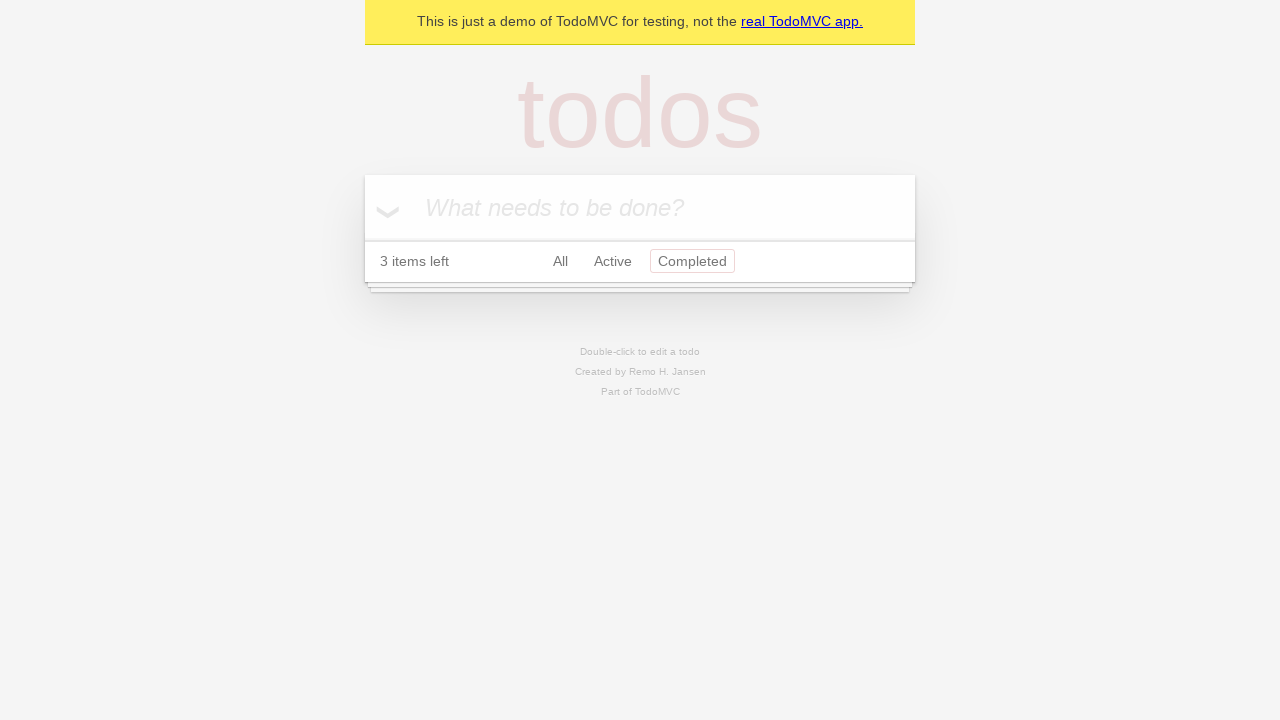

Clicked All filter link at (560, 261) on internal:role=link[name="All"i]
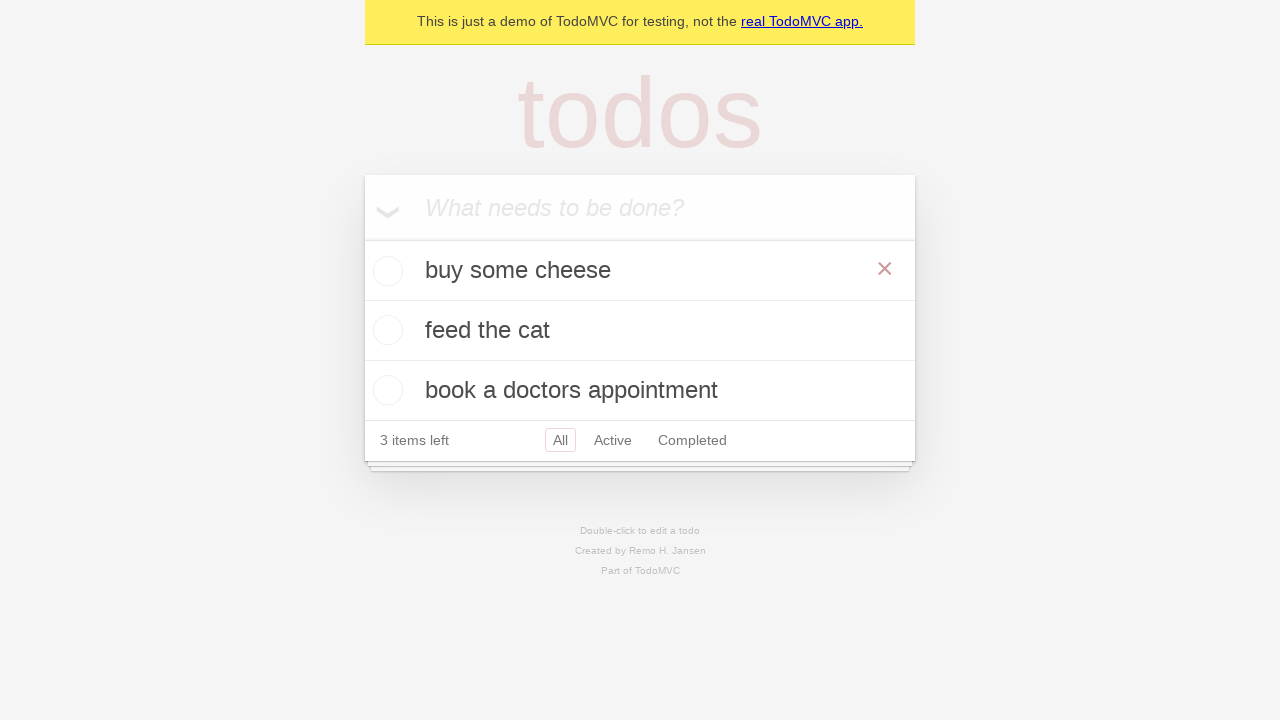

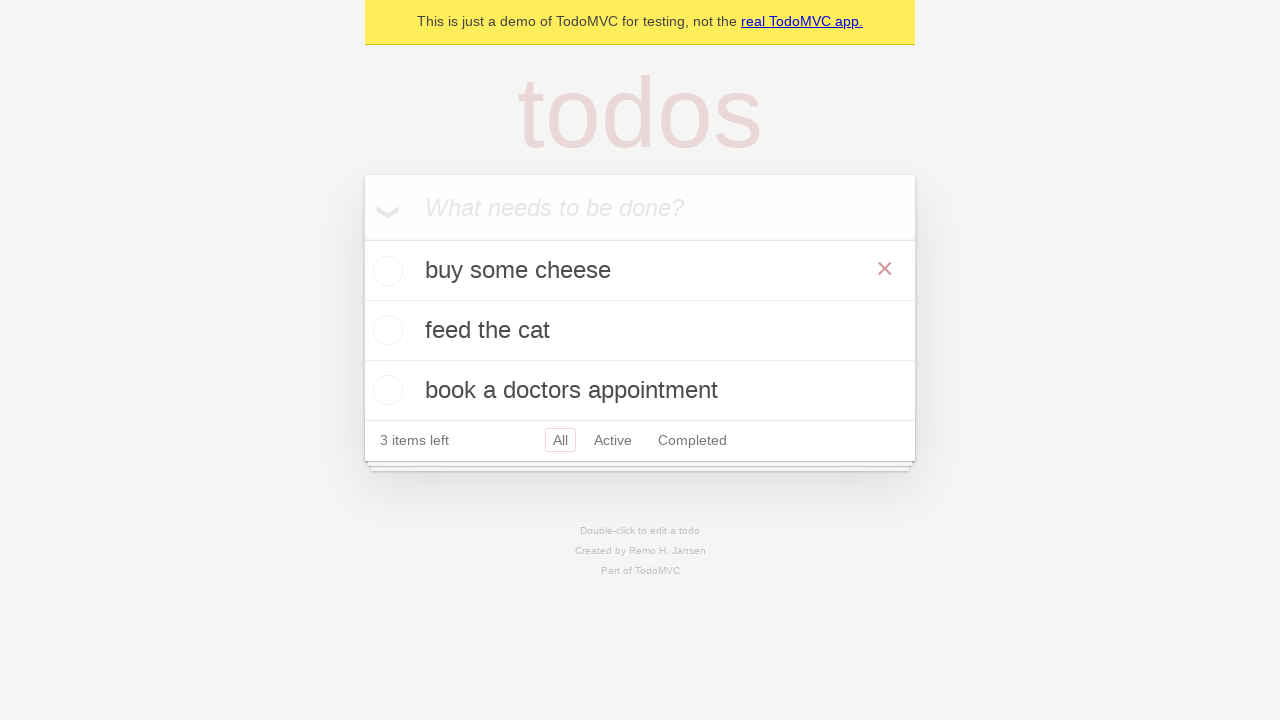